Tests that the library app website contains expected UI elements including an input box, a primary button, and navbar elements

Starting URL: https://library-app.firebaseapp.com

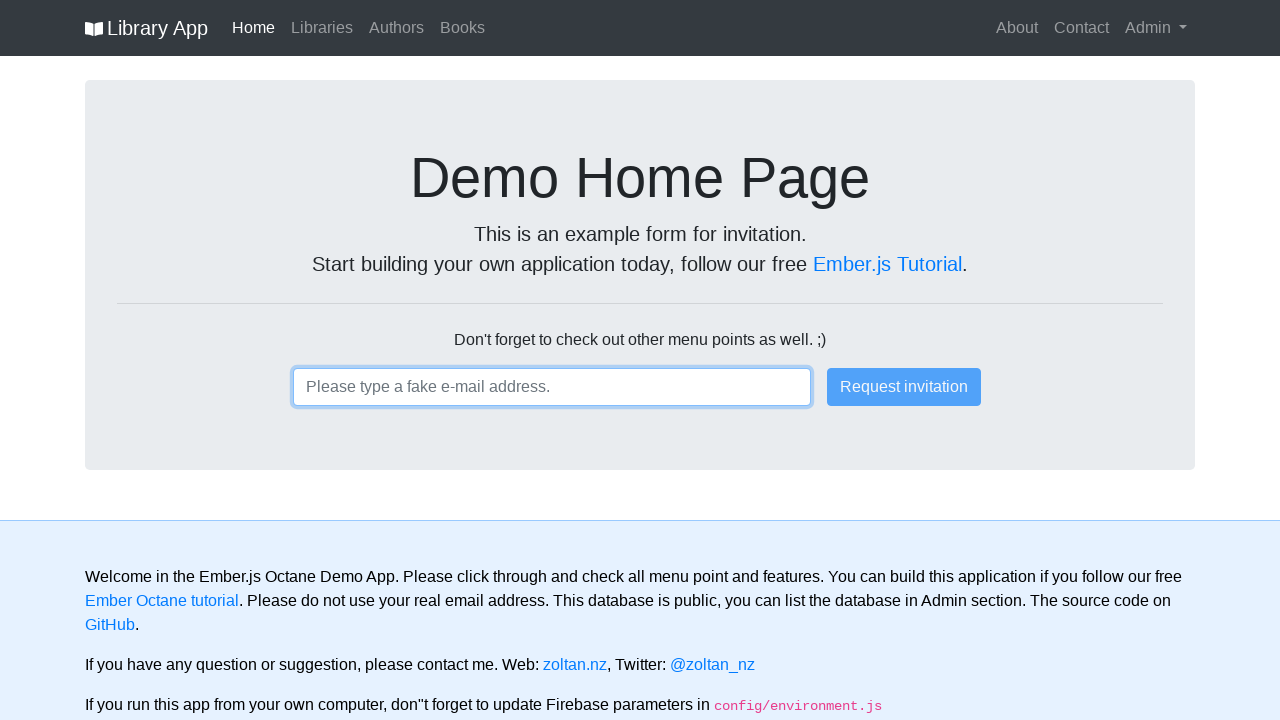

Navigated to library app website
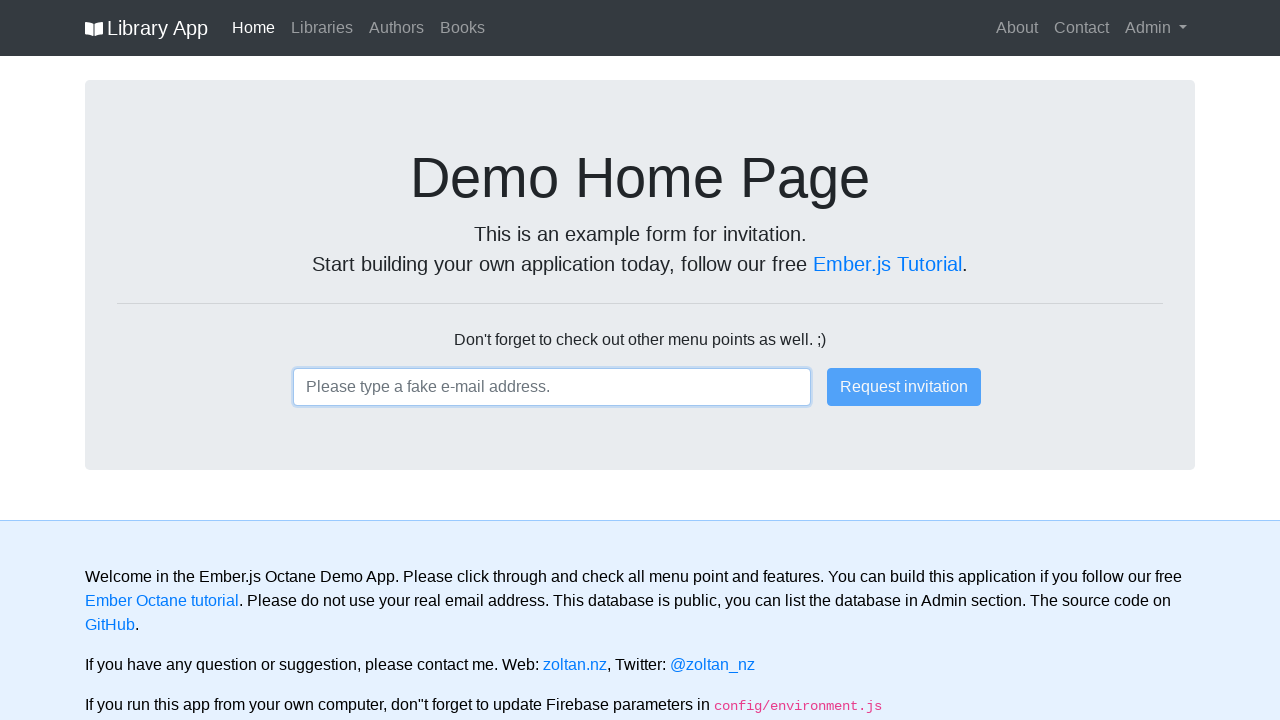

Input box element found on page
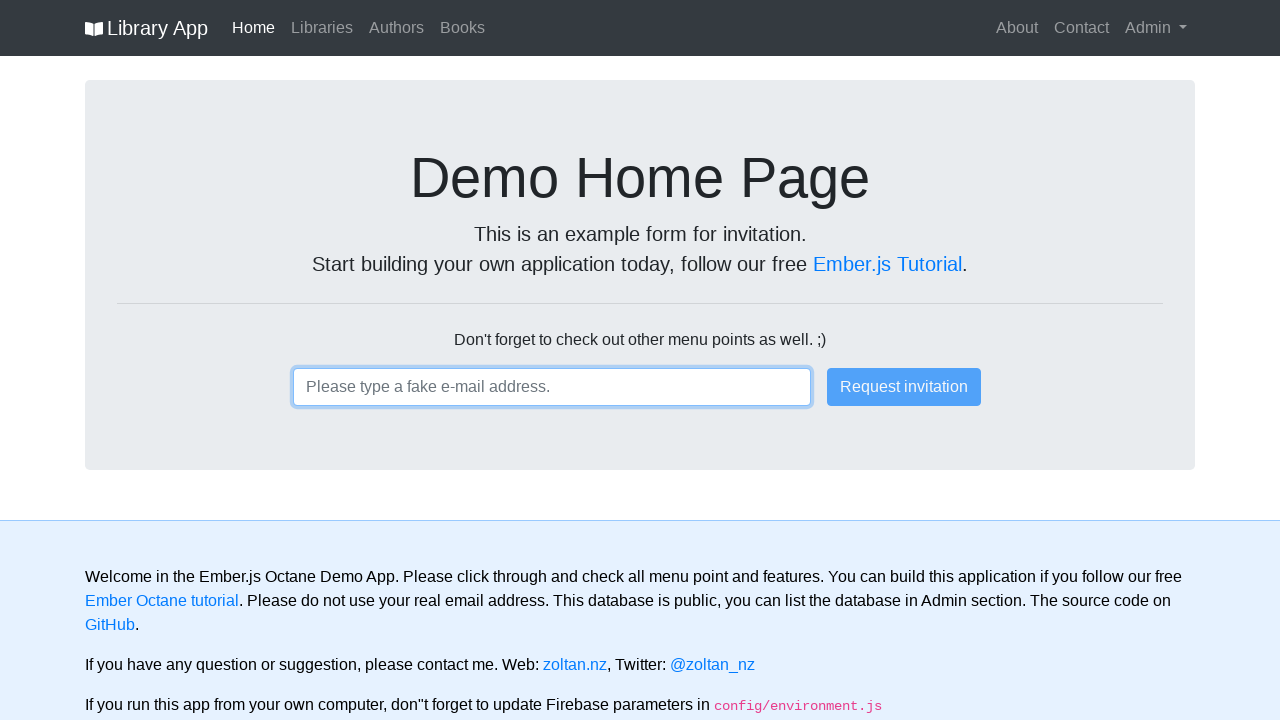

Primary button element found on page
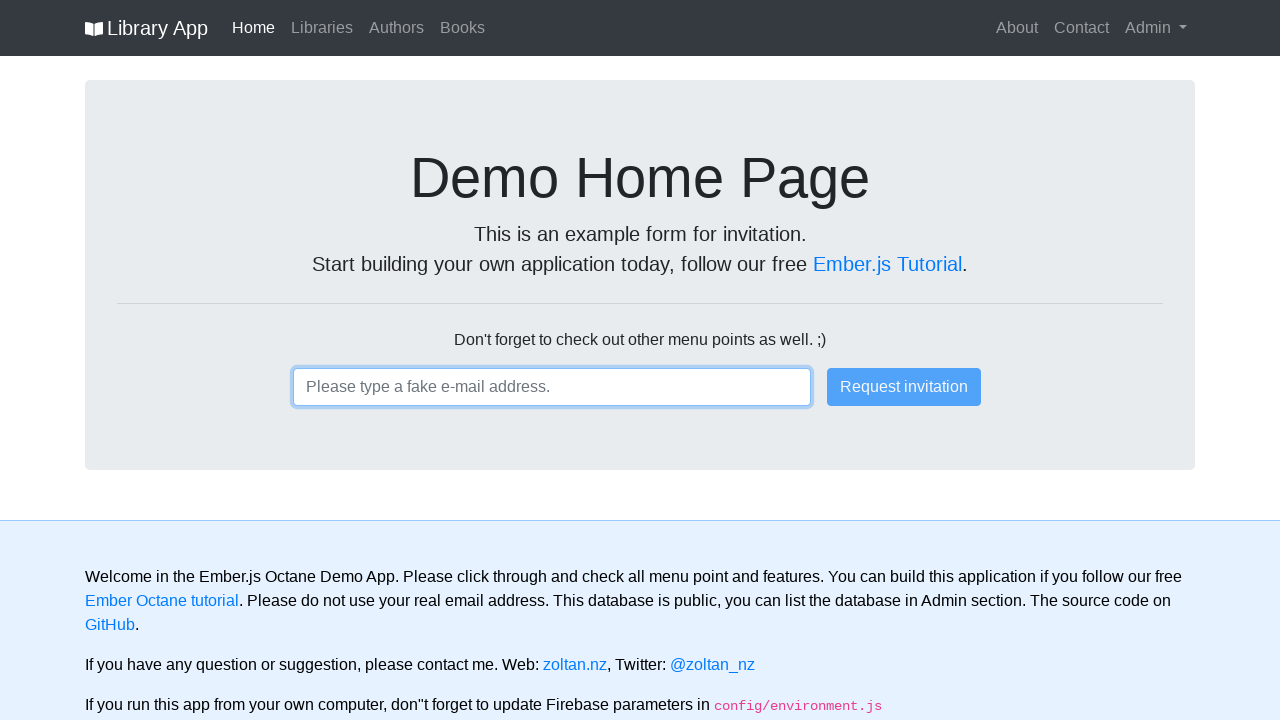

Navbar elements found on page
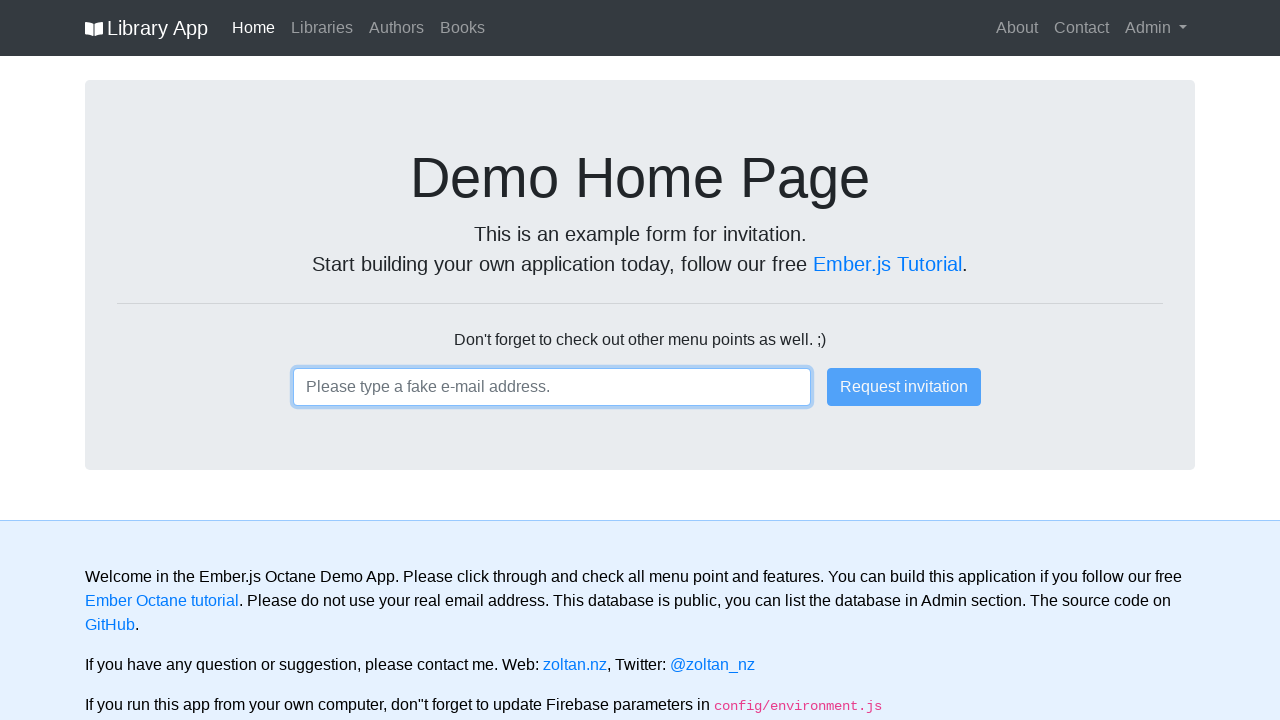

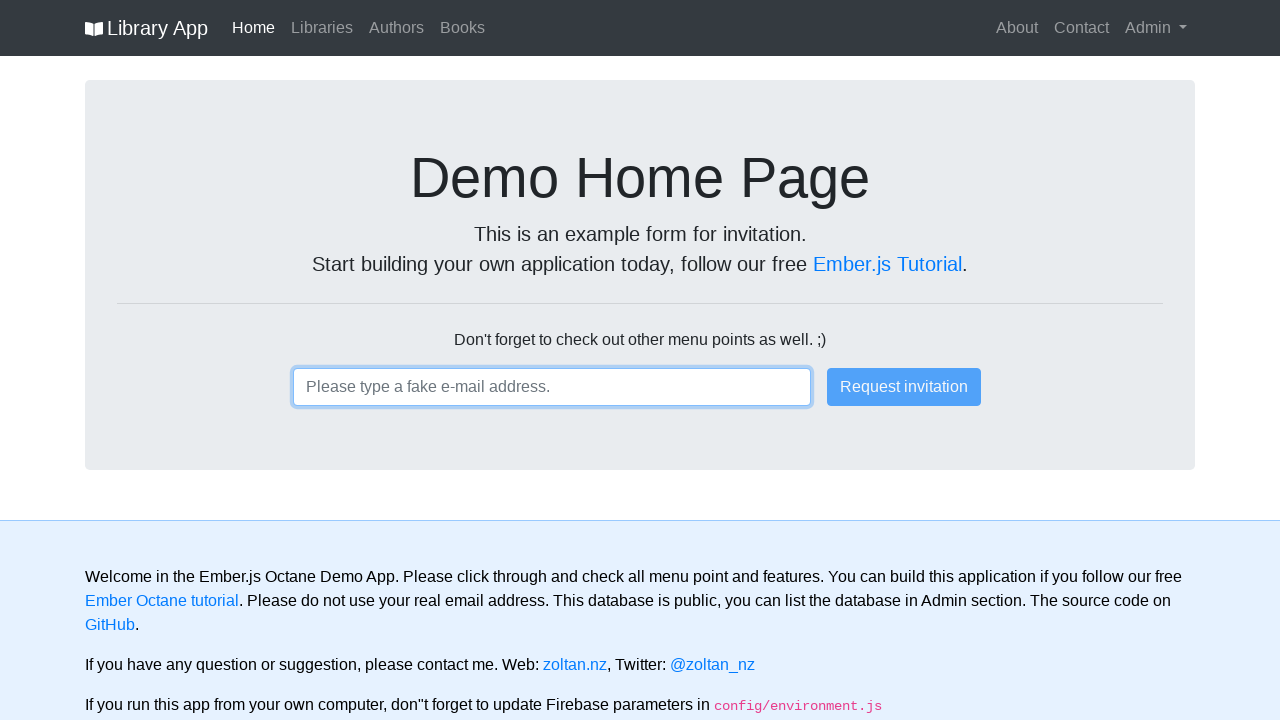